Tests sorting the Due column in ascending order by clicking the column header and verifying the values are sorted from lowest to highest

Starting URL: http://the-internet.herokuapp.com/tables

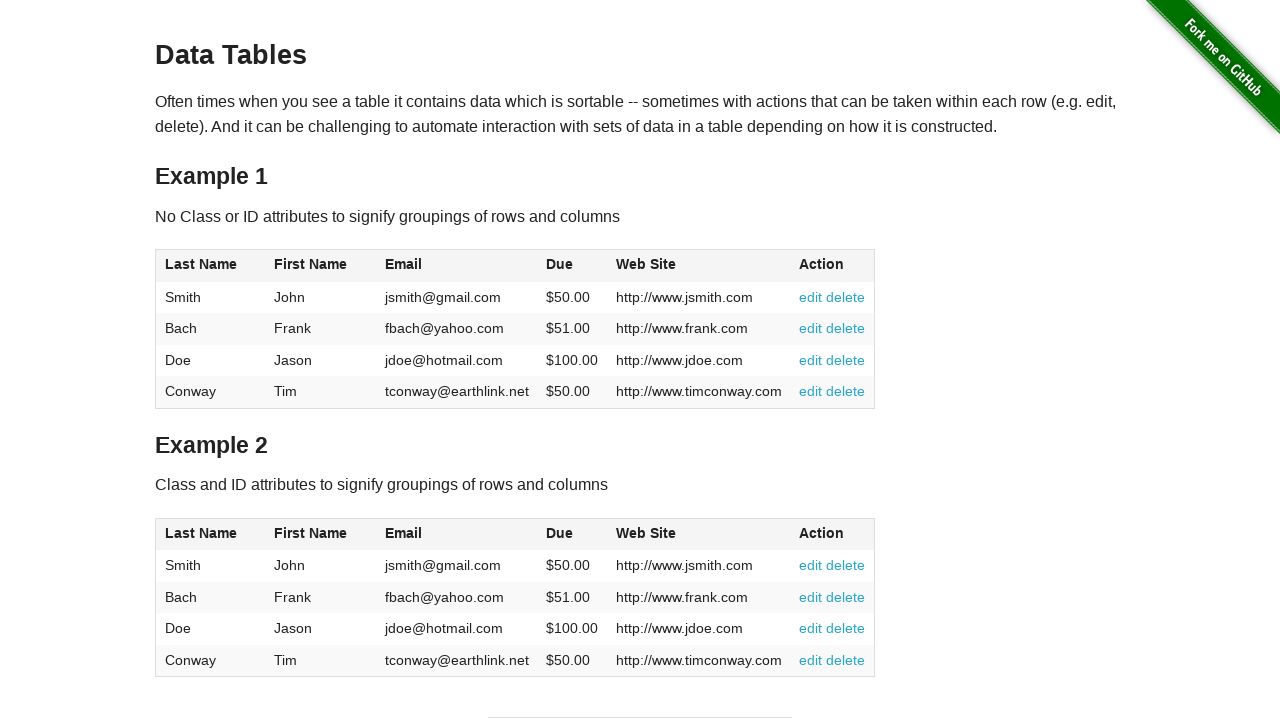

Clicked Due column header to sort ascending at (572, 266) on #table1 thead tr th:nth-of-type(4)
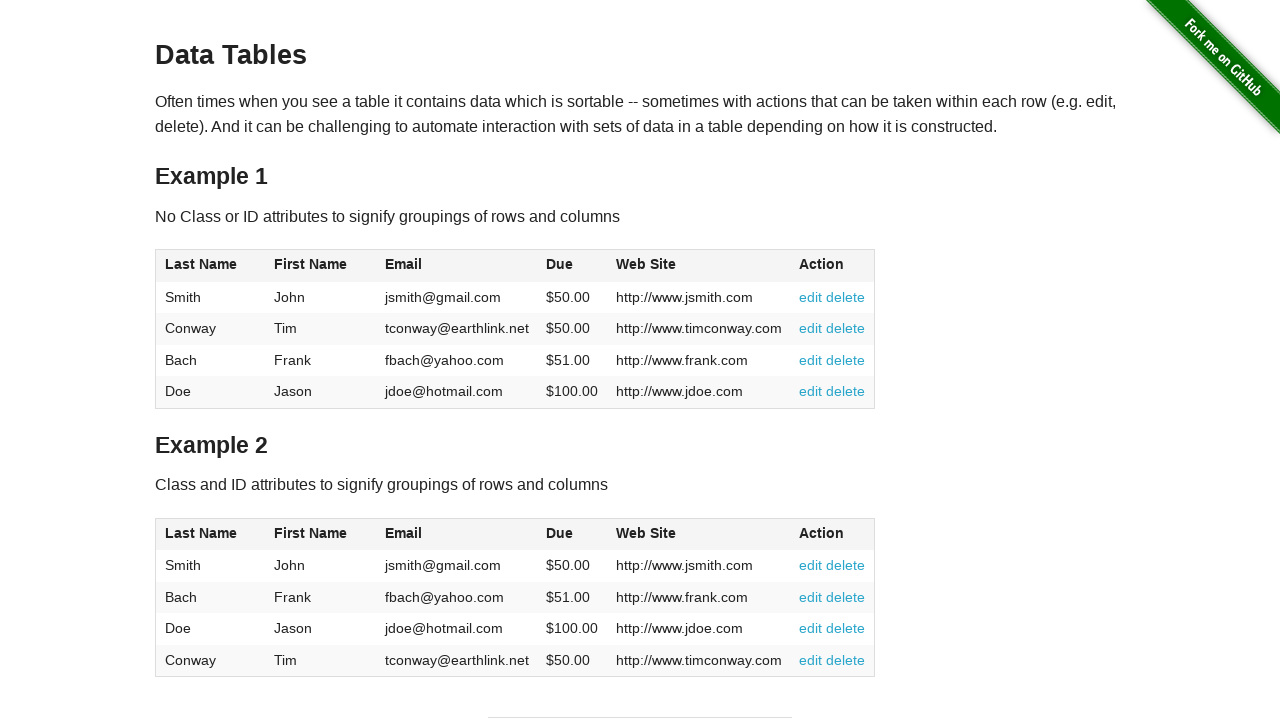

Verified Due column values are present in table body
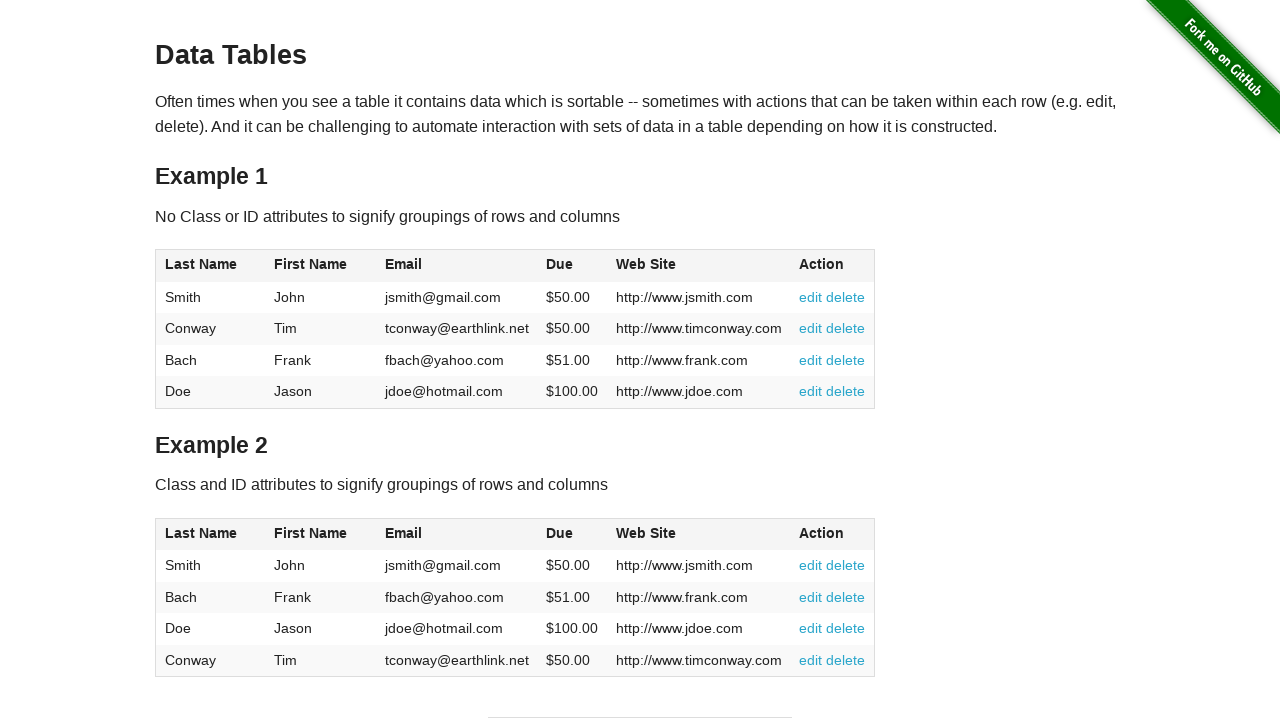

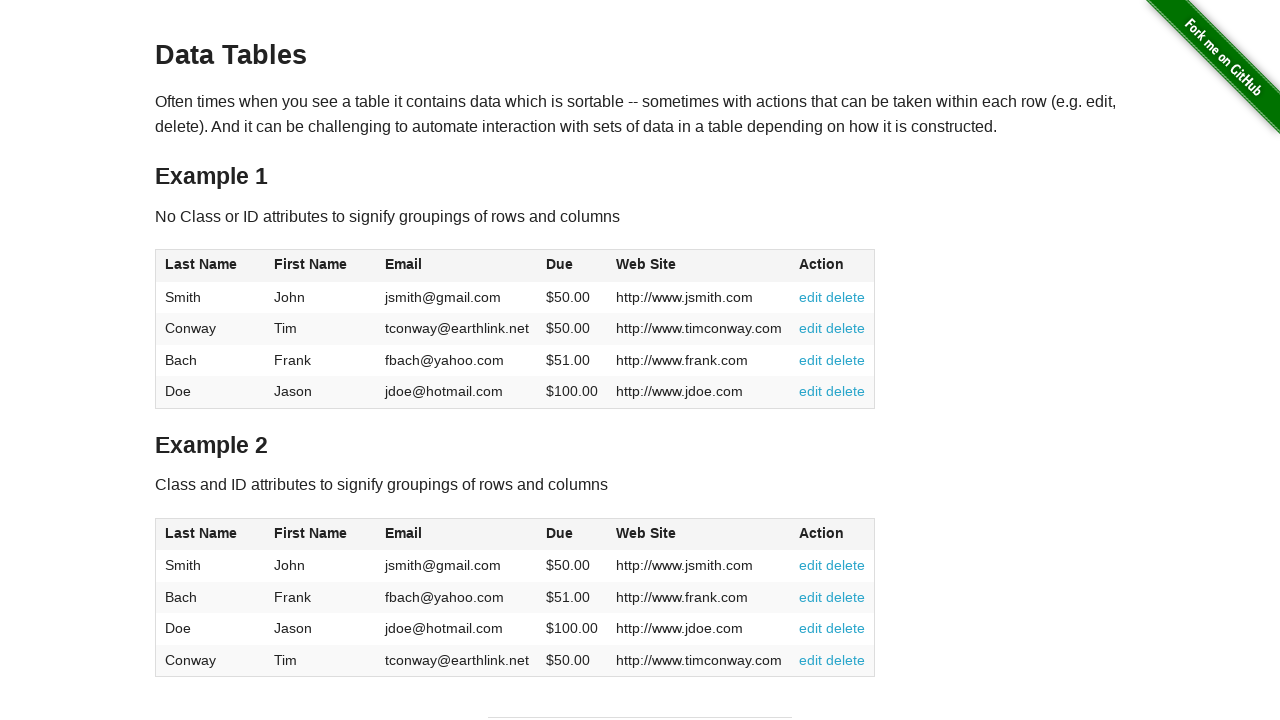